Tests that hot temperatures (213°F) display with the "hot" CSS class for visual feedback

Starting URL: https://tommy-lim.github.io/temperature-converter-dom/

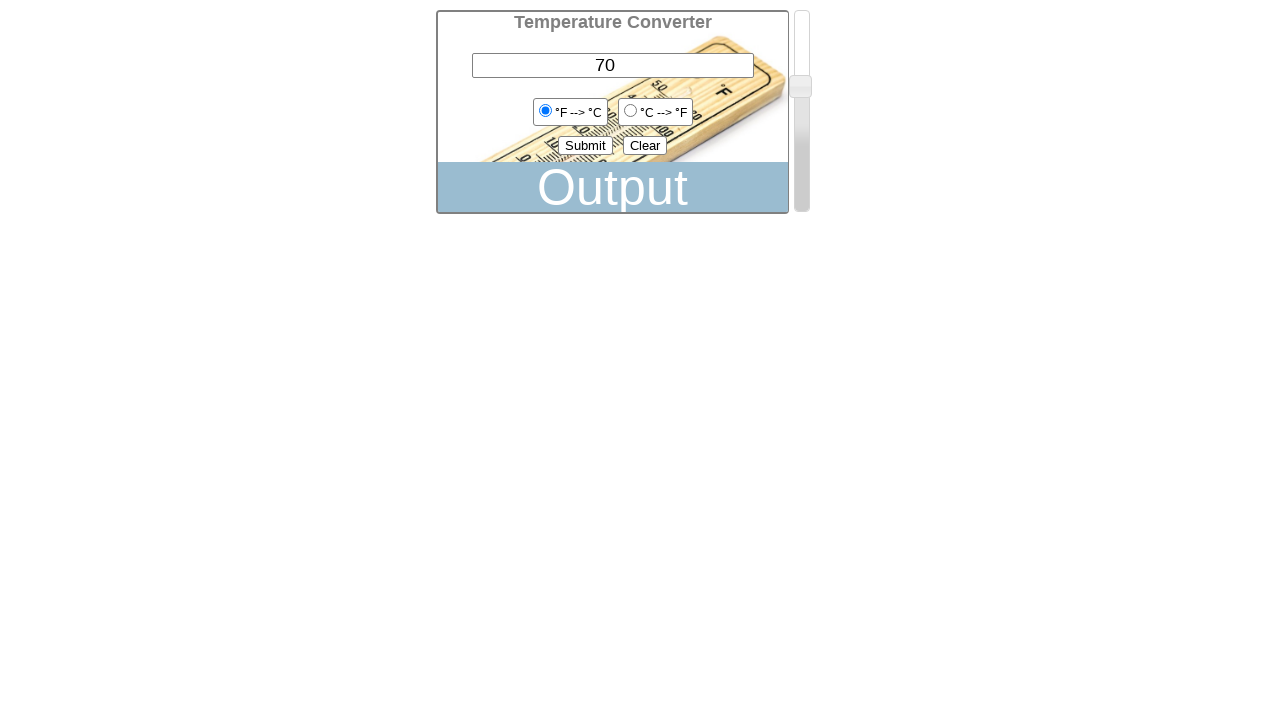

Clicked clear button to reset input field at (645, 146) on #clear
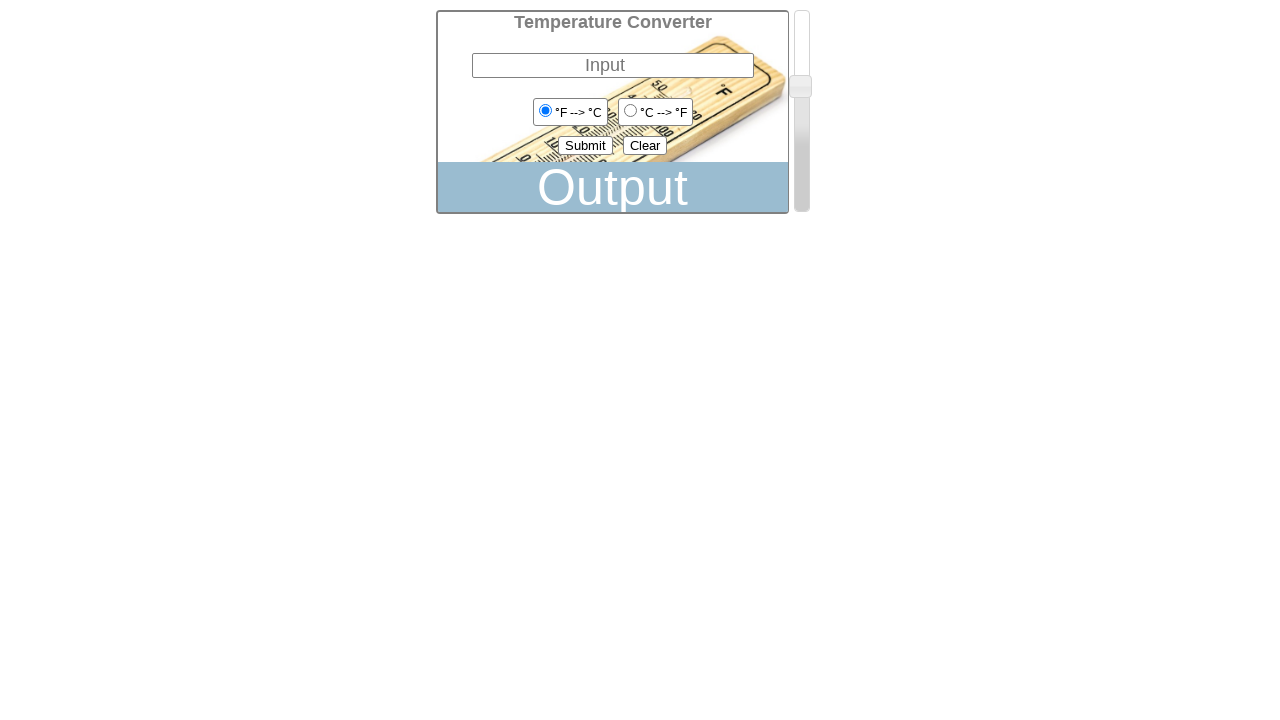

Entered hot temperature value of 213°F on #degrees-number
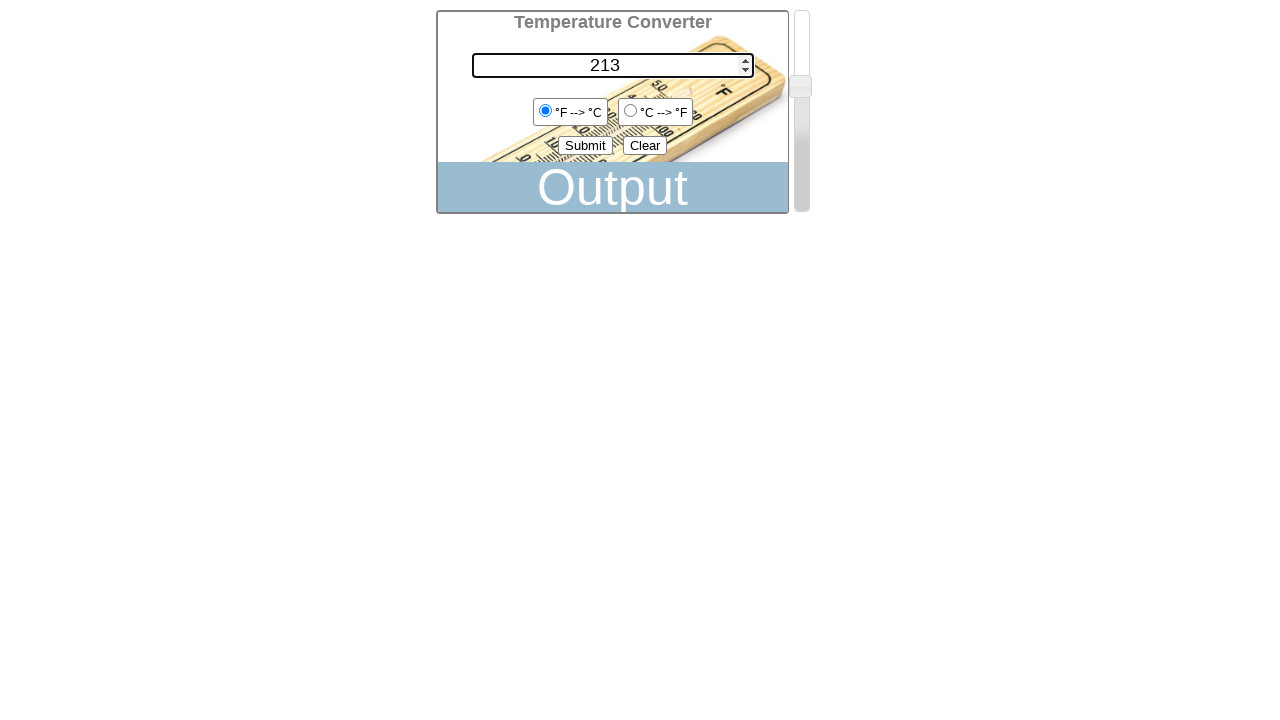

Selected Fahrenheit unit at (545, 110) on #F
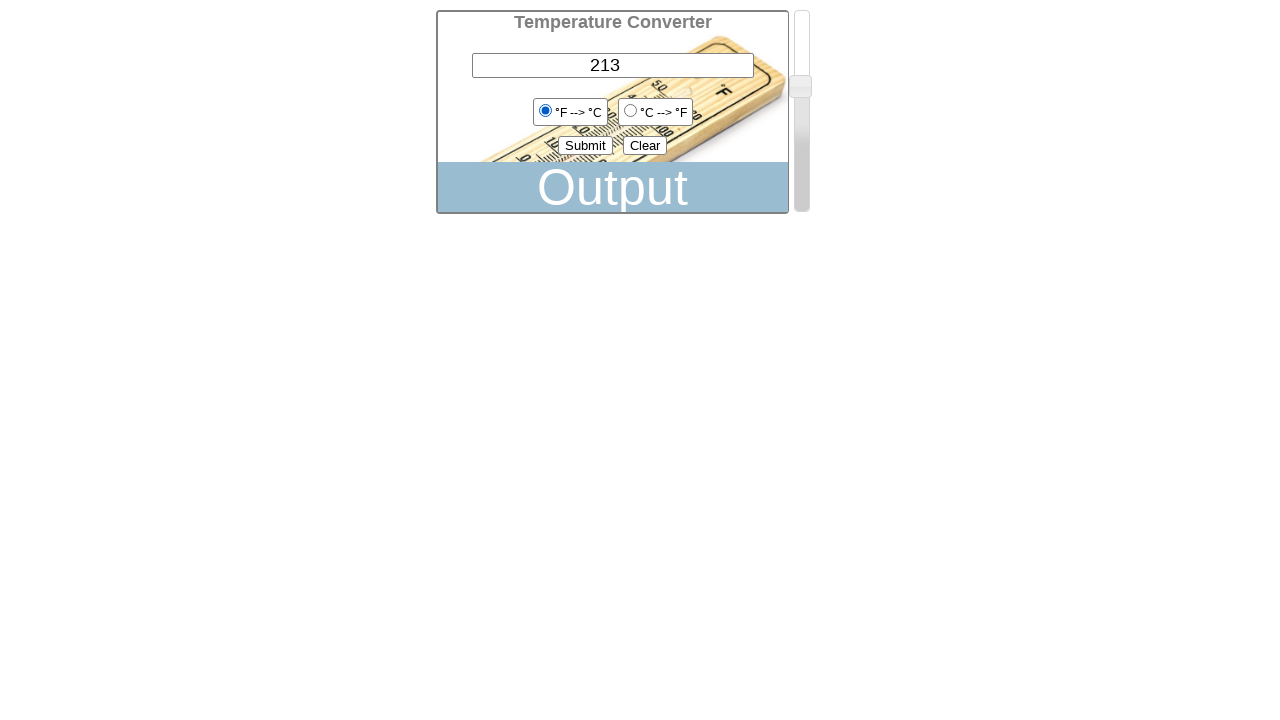

Clicked submit button to convert temperature at (586, 146) on #submit
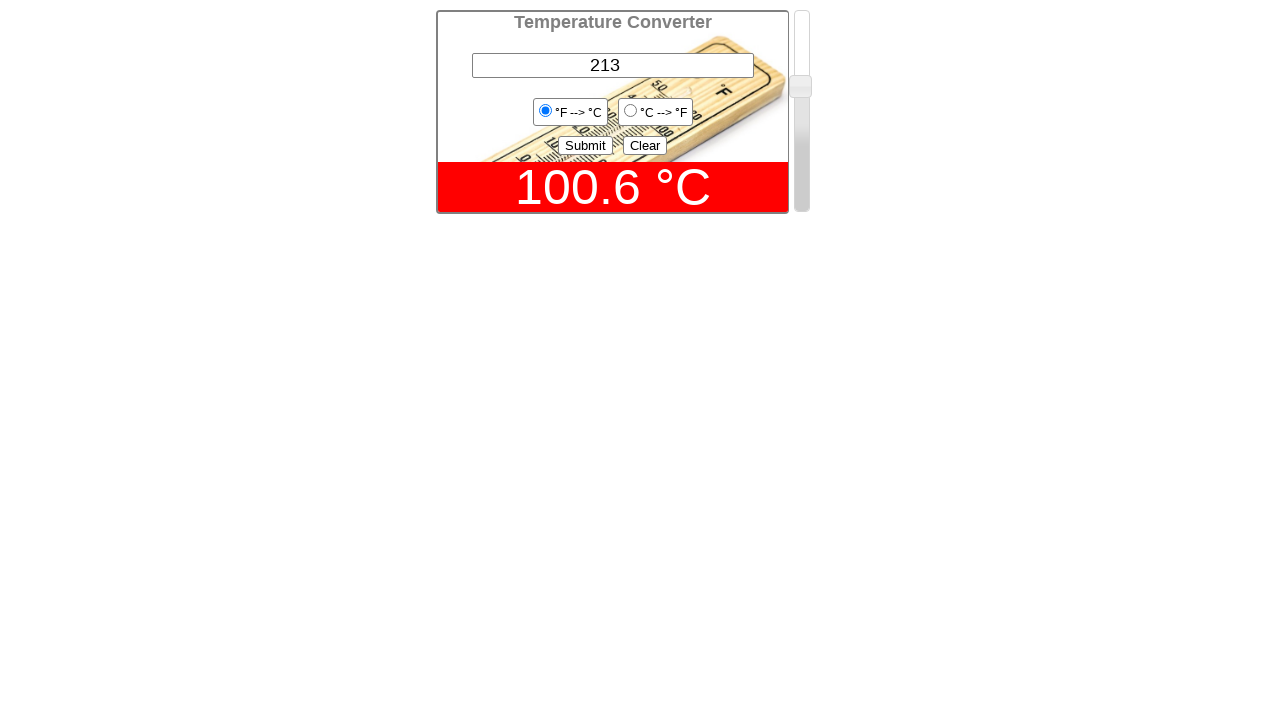

Result element with 'hot' CSS class appeared for high temperature display
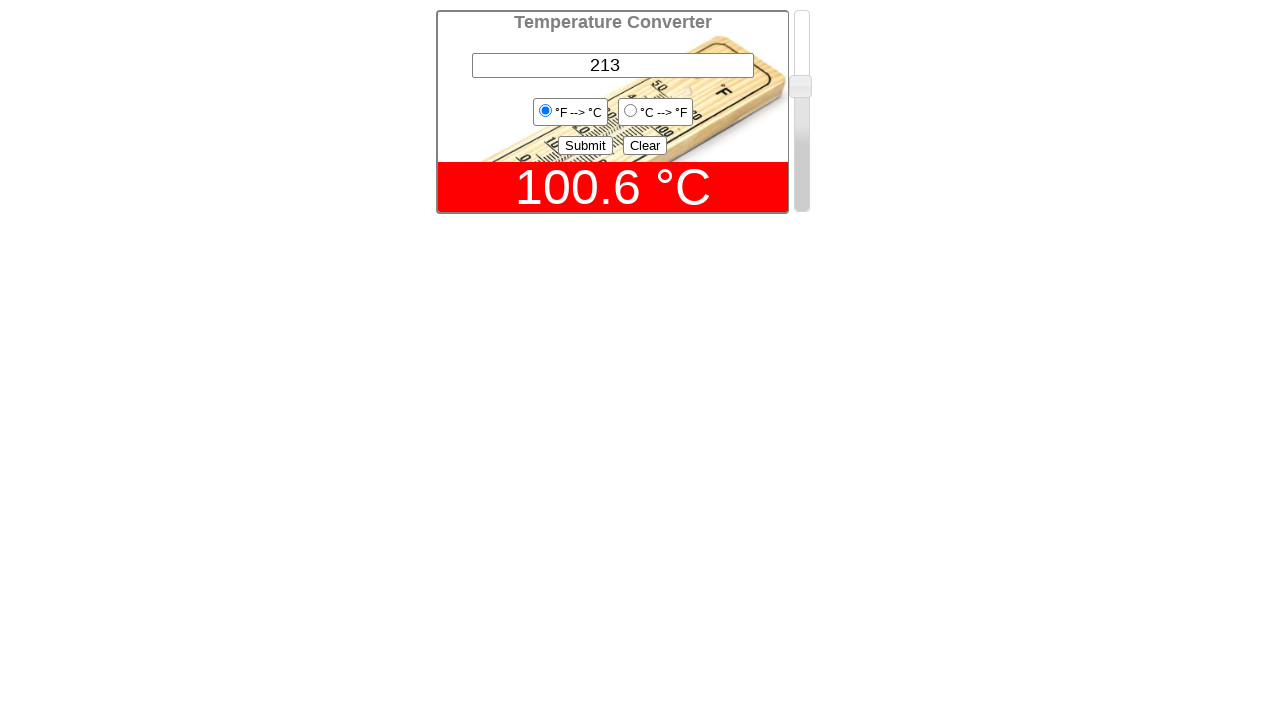

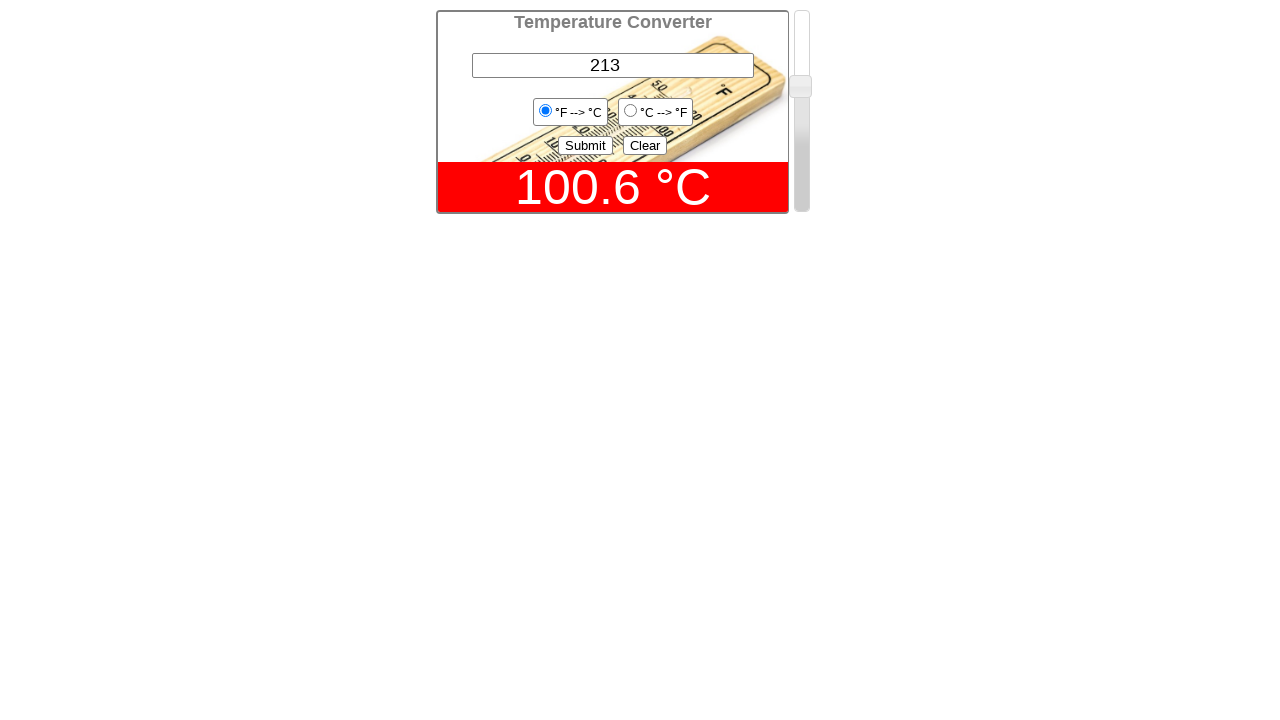